Tests clicking a button that triggers a simple JavaScript alert and accepting it

Starting URL: https://demoqa.com/alerts

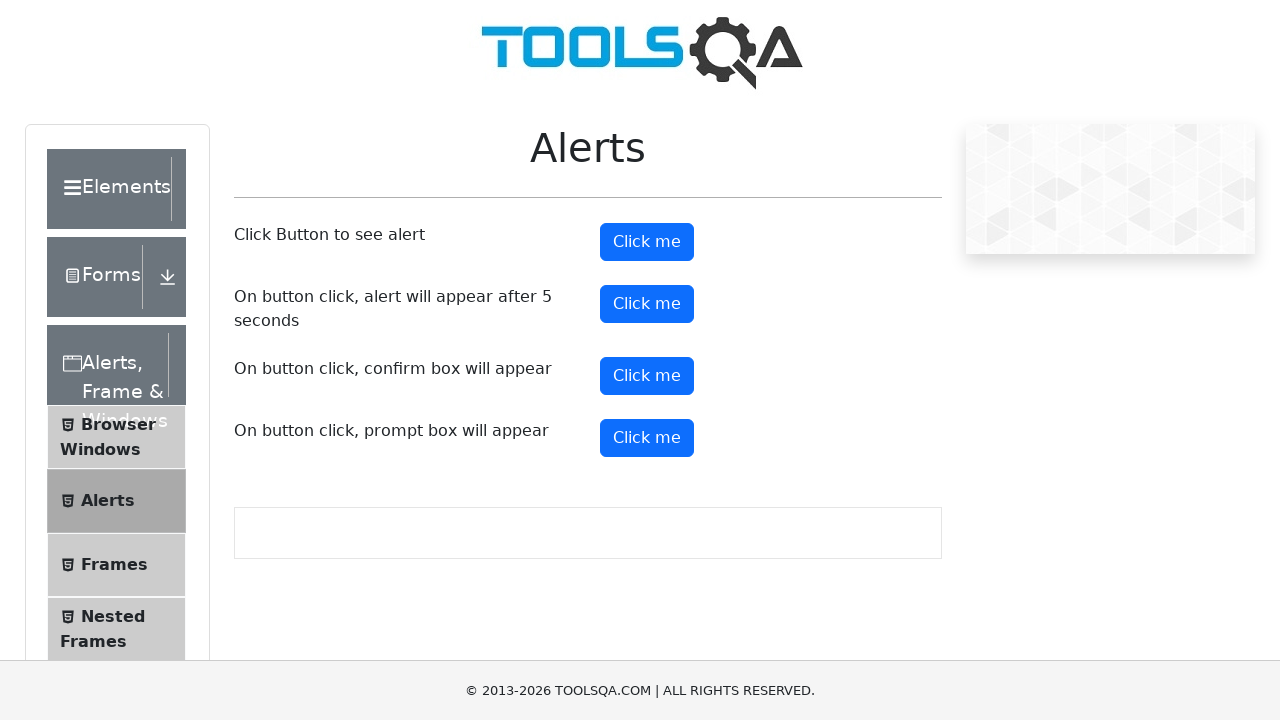

Navigated to alerts demo page
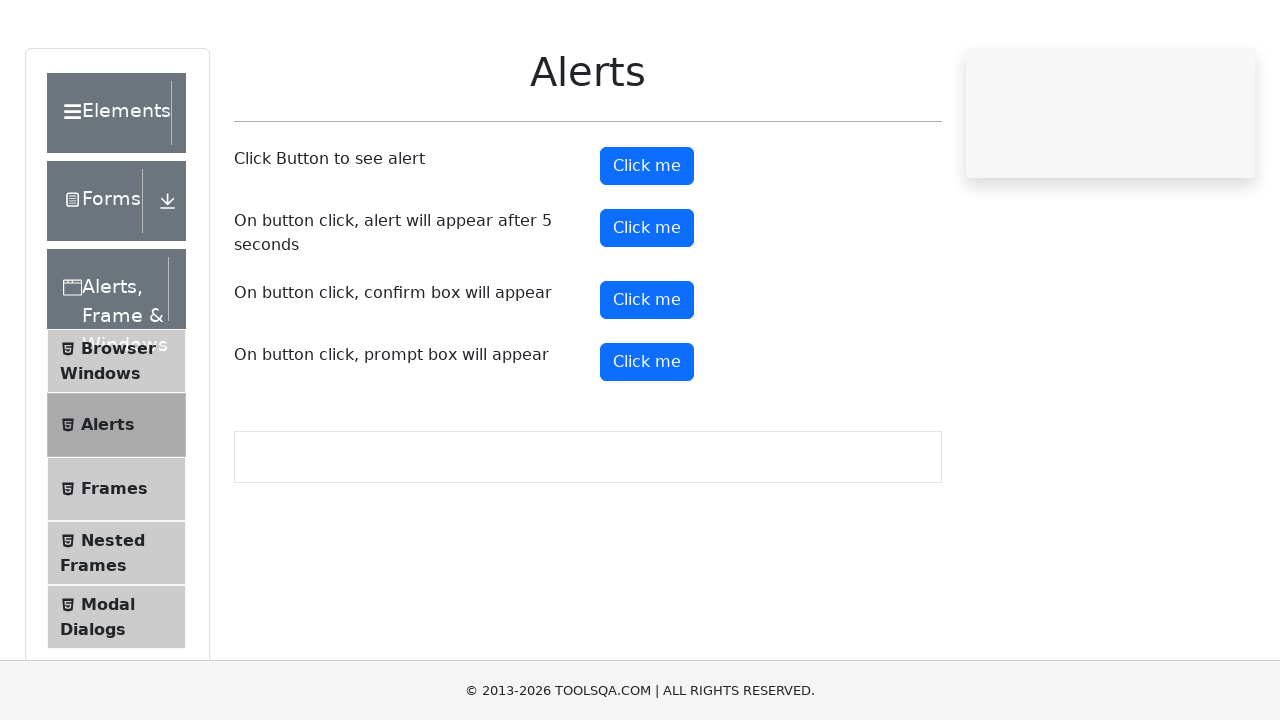

Clicked the alert button to trigger JavaScript alert at (647, 242) on button#alertButton
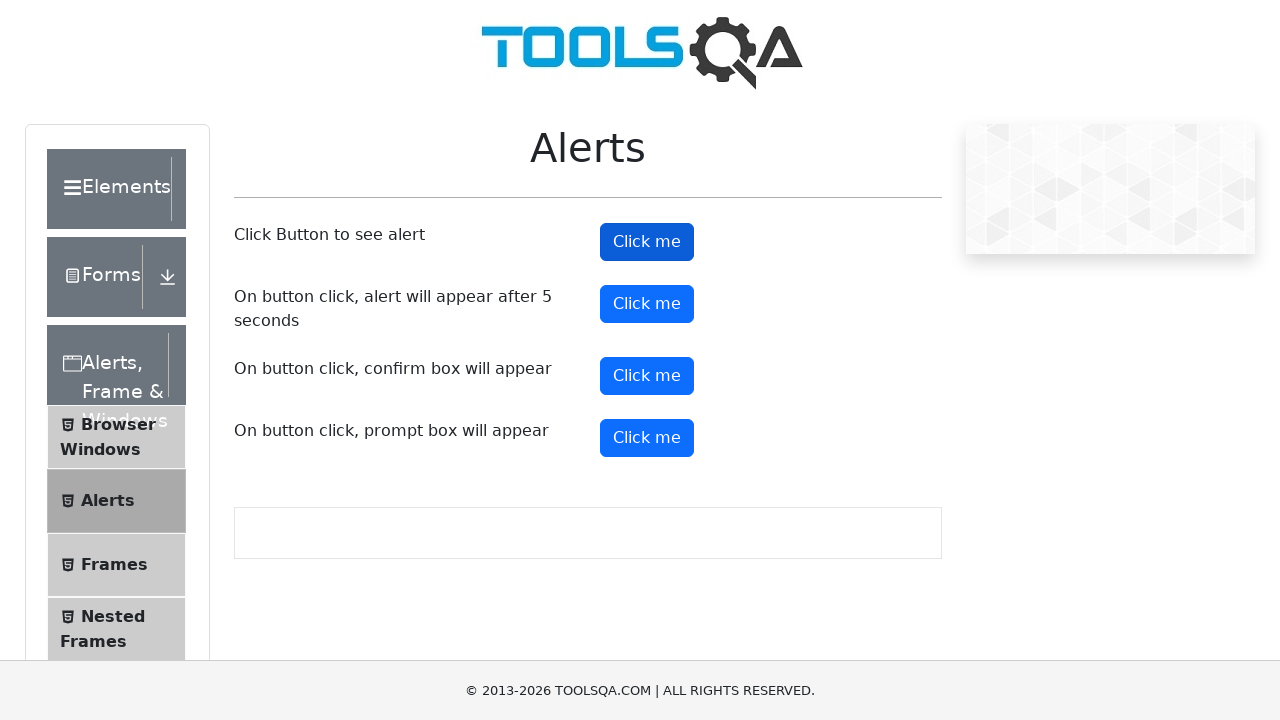

Set up dialog handler to accept alerts
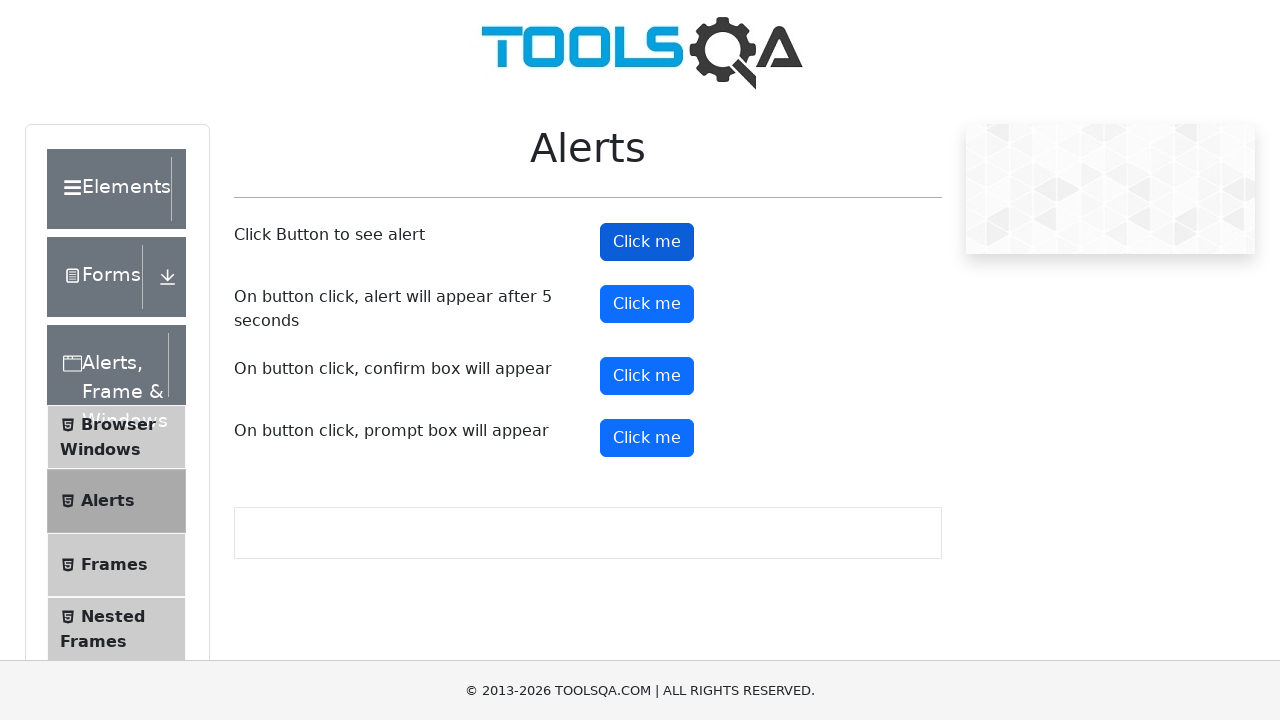

Clicked alert button again and accepted the alert at (647, 242) on button#alertButton
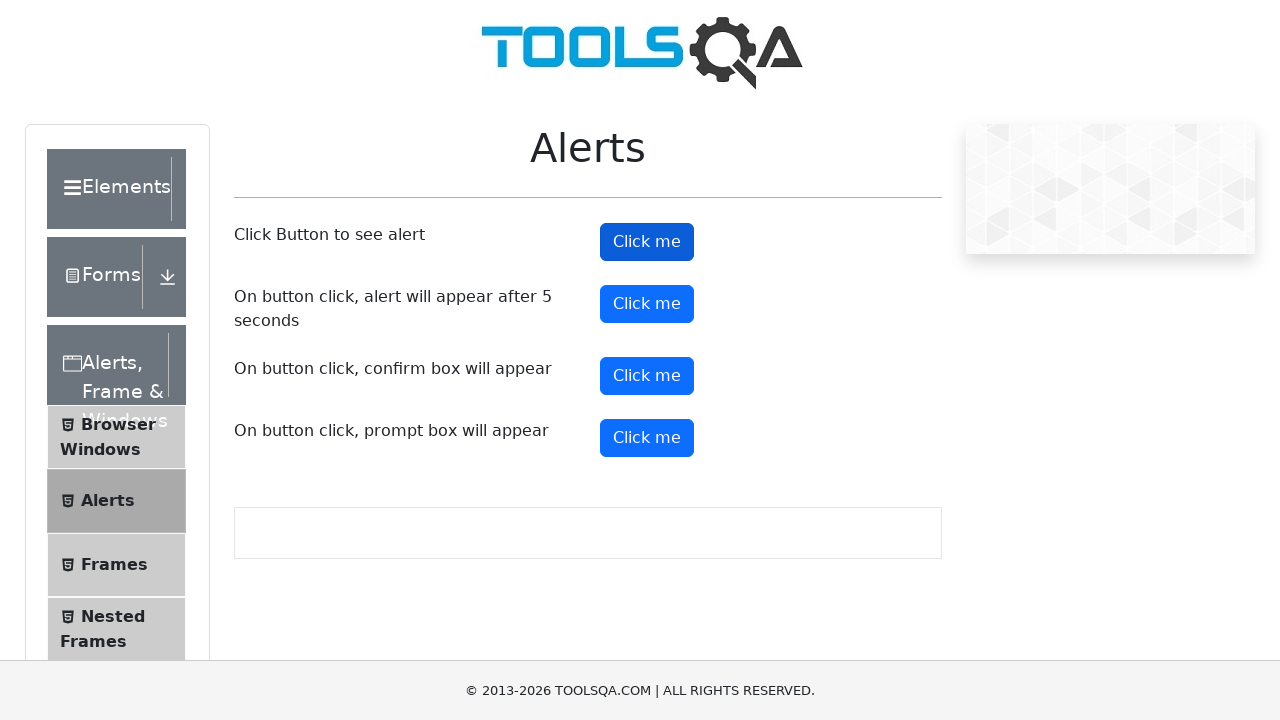

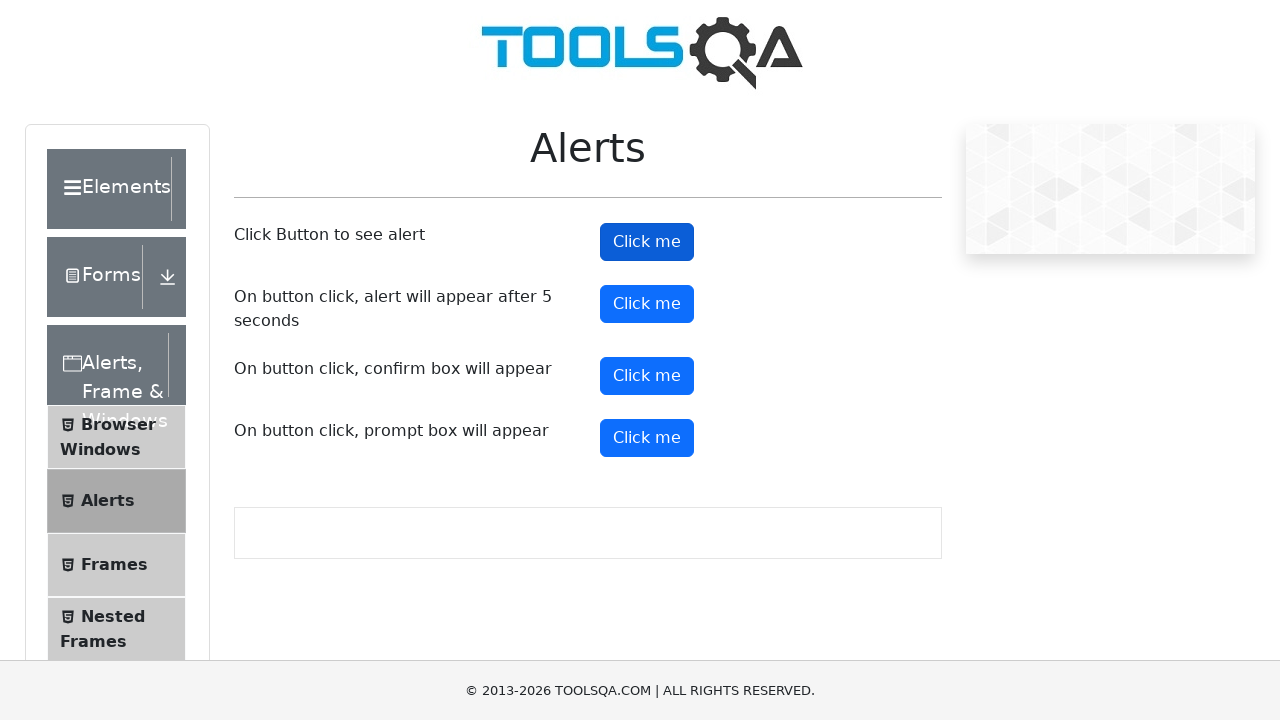